Tests the DemoQA website by navigating to the Alerts, Frame & Windows section, opening a new browser tab, verifying content in the new tab, and switching back to the original tab

Starting URL: https://demoqa.com/

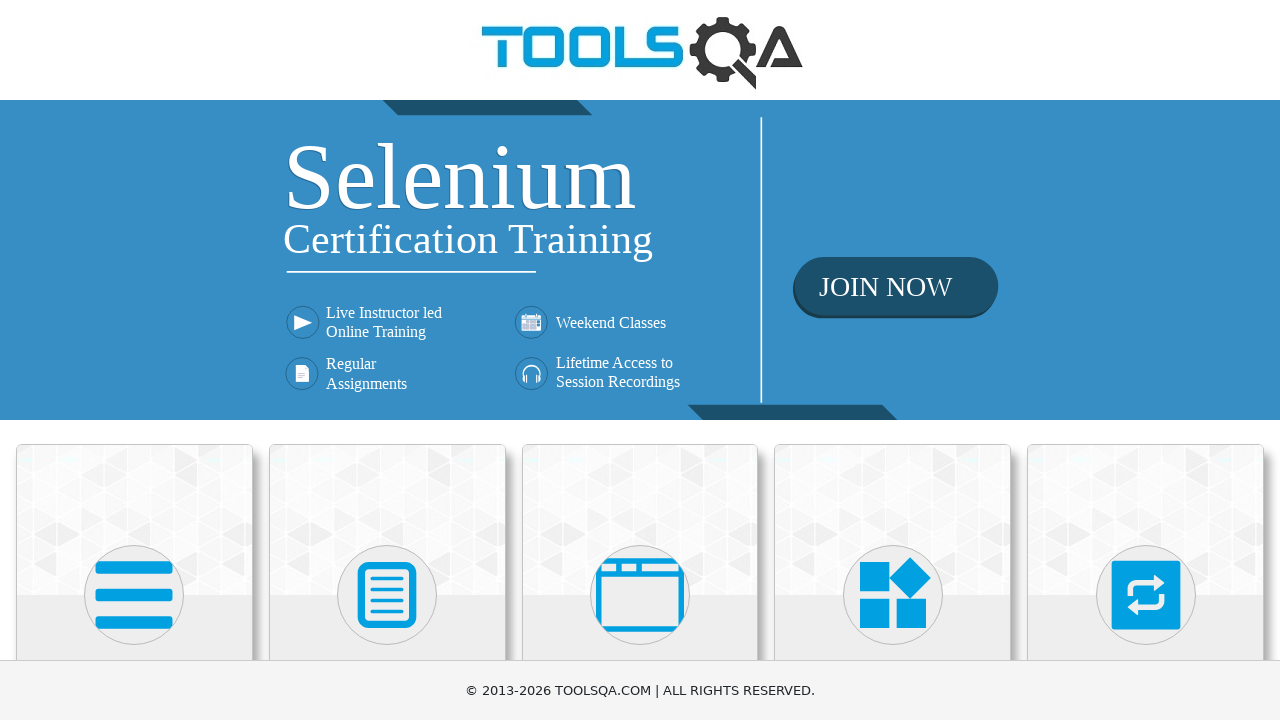

Scrolled down the page using PageDown
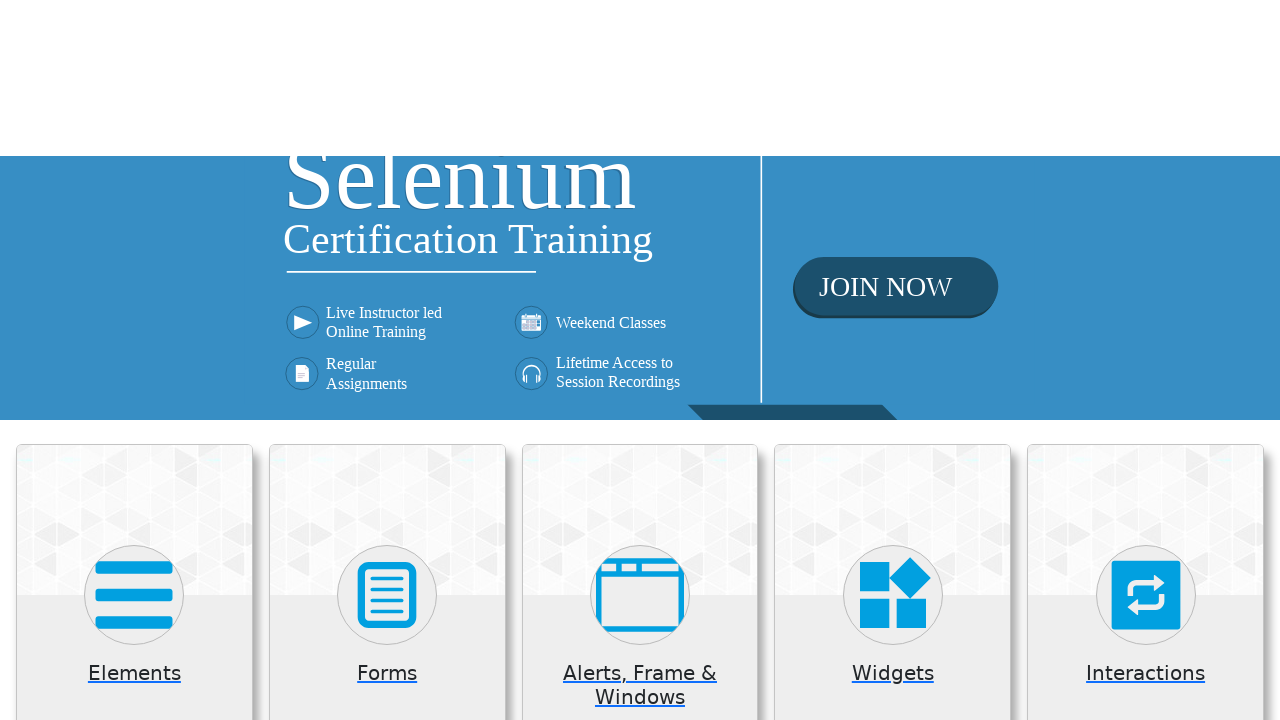

Located 'Alerts, Frame & Windows' button
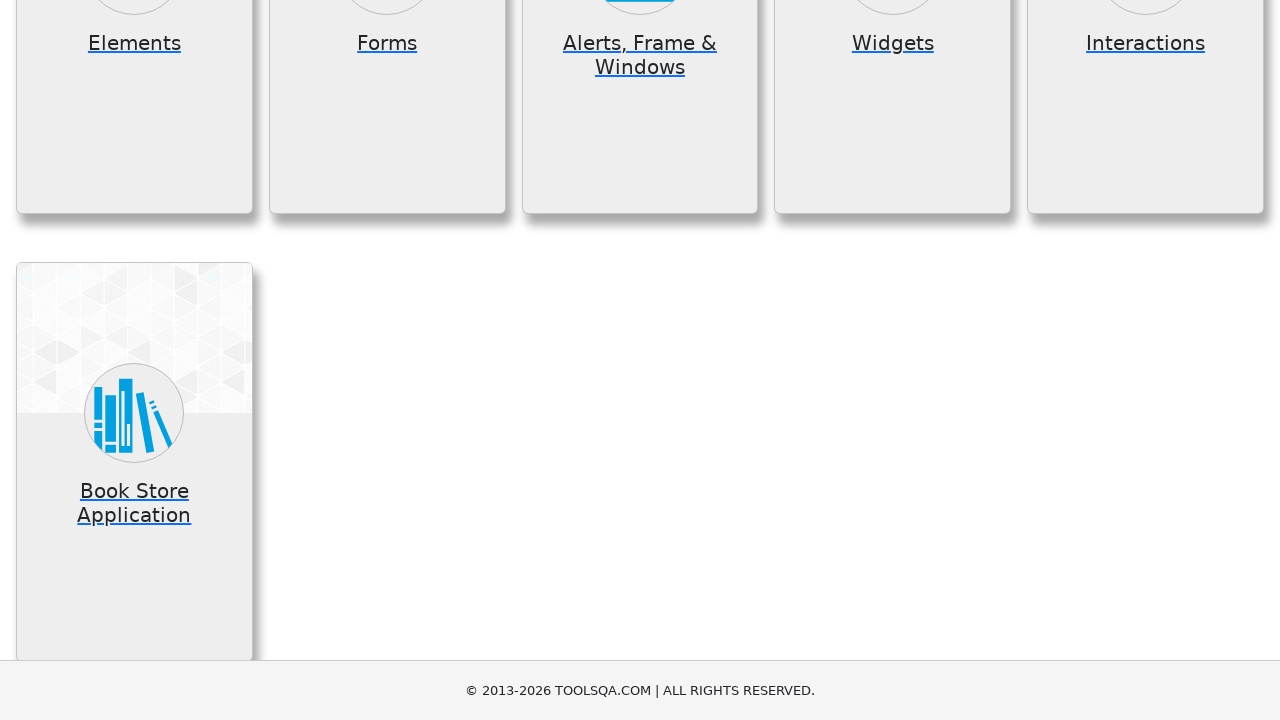

Clicked on 'Alerts, Frame & Windows' button at (640, 55) on xpath=(//h5)[3]
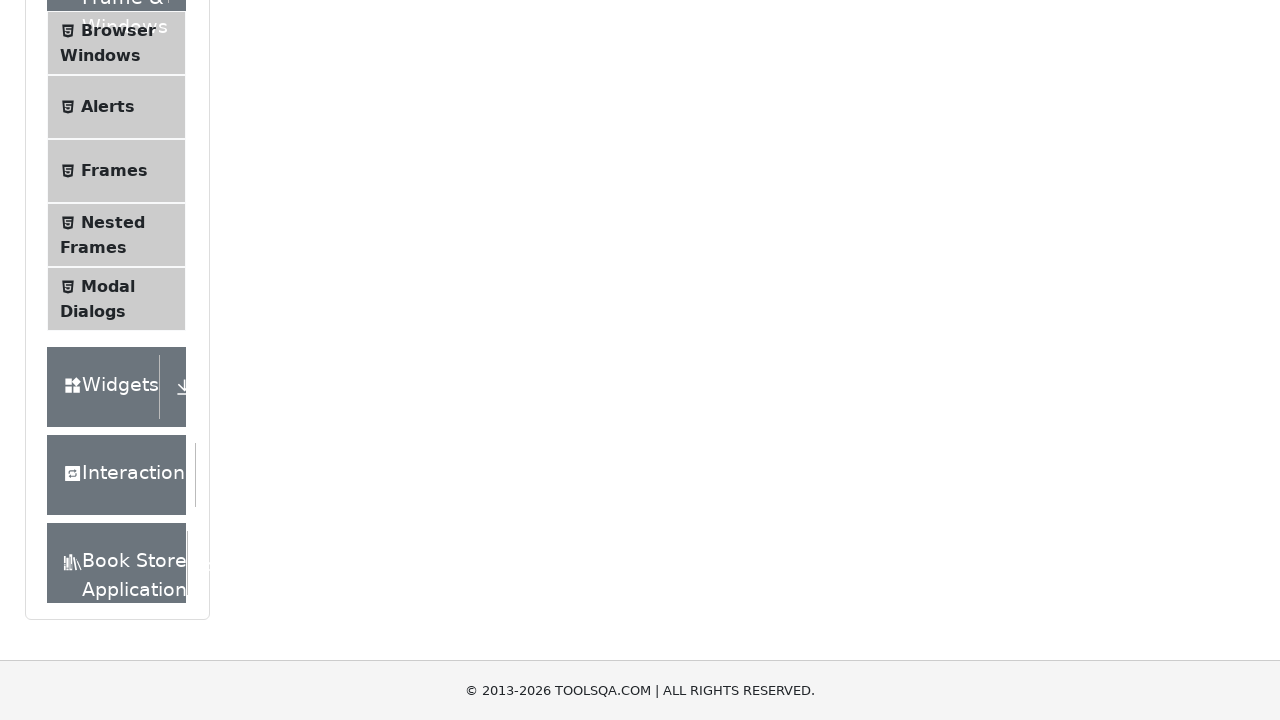

Waited 3 seconds for page to load
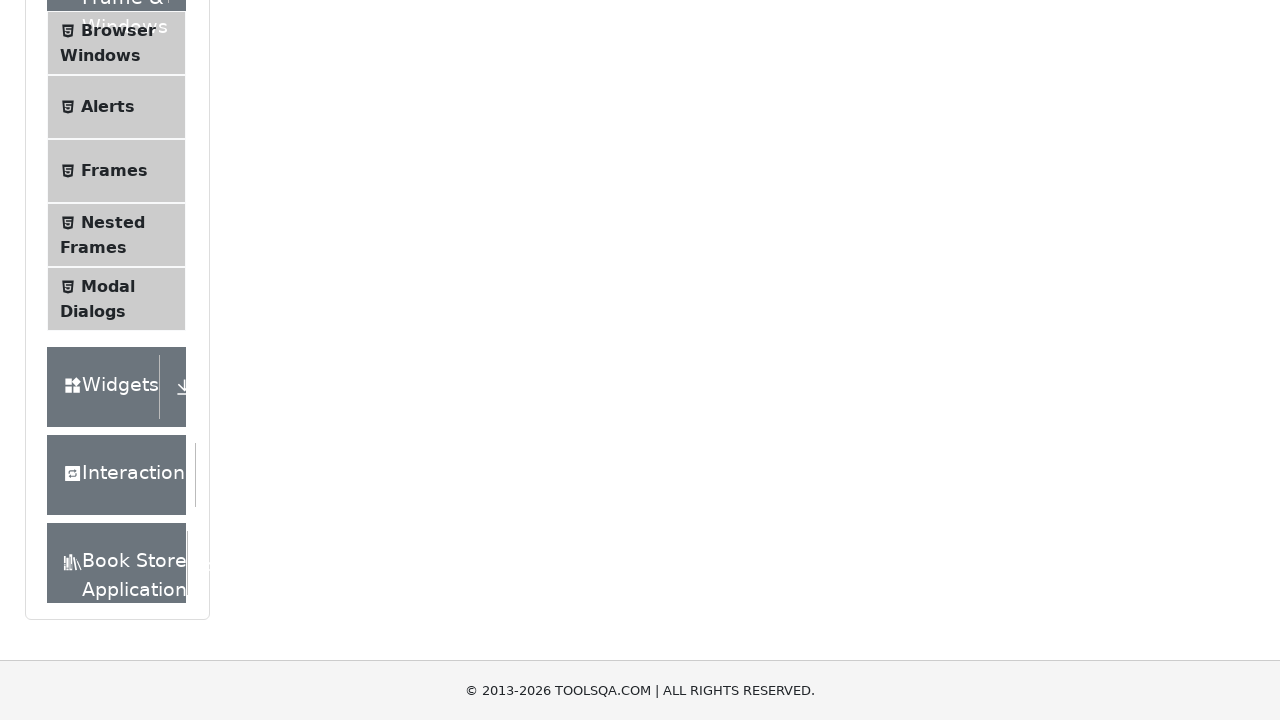

Located instruction text element
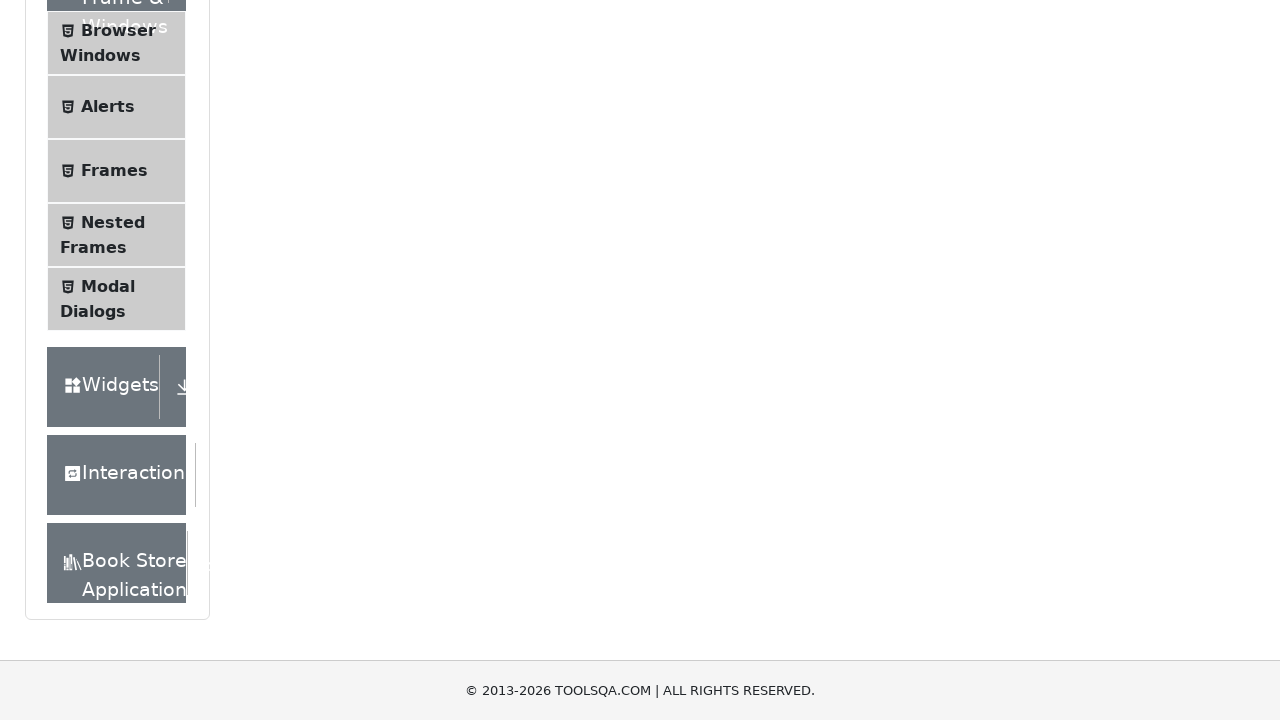

Verified instruction text is visible
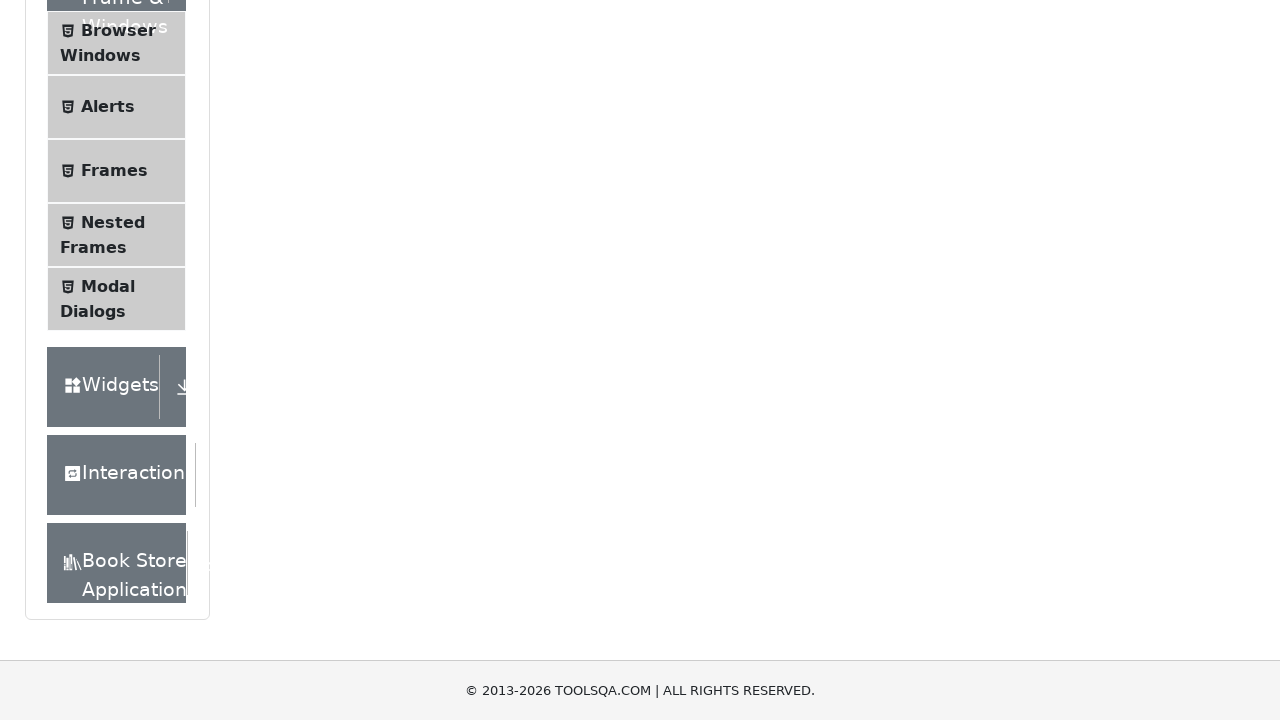

Clicked on 'Browser Windows' option from left menu at (118, 30) on xpath=(//*[@class='text'])[11]
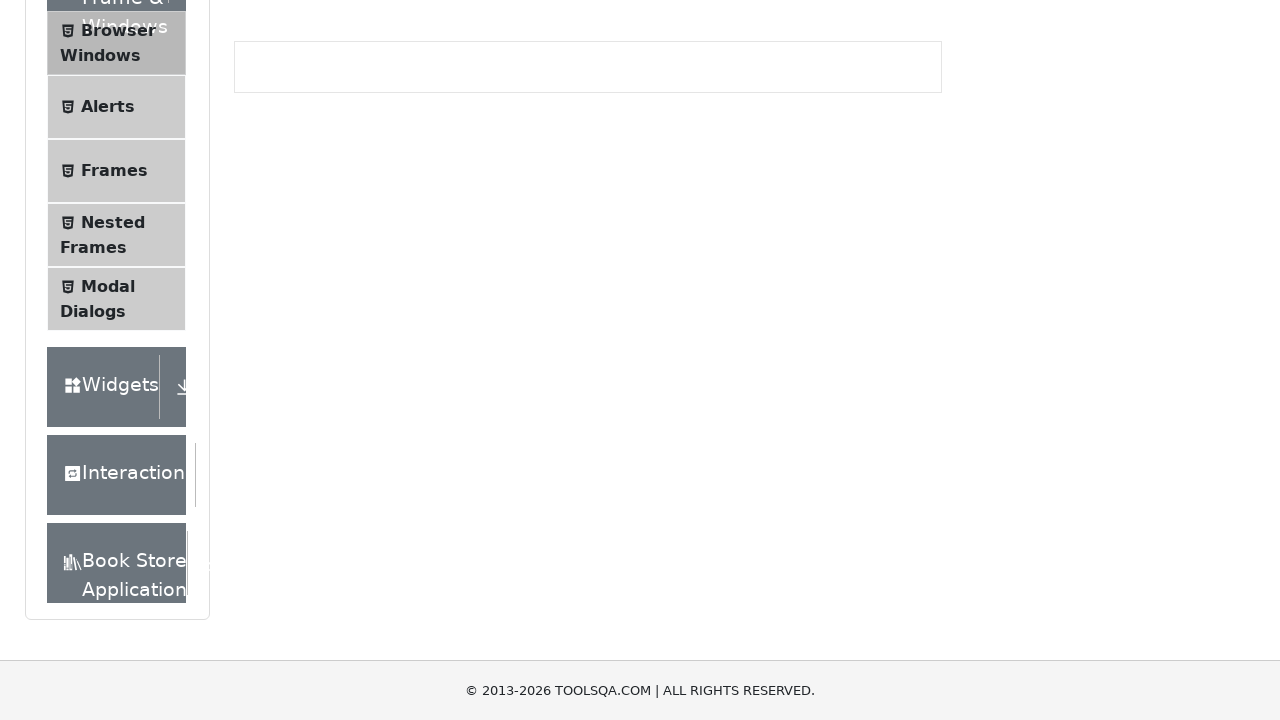

Located 'New Tab' button
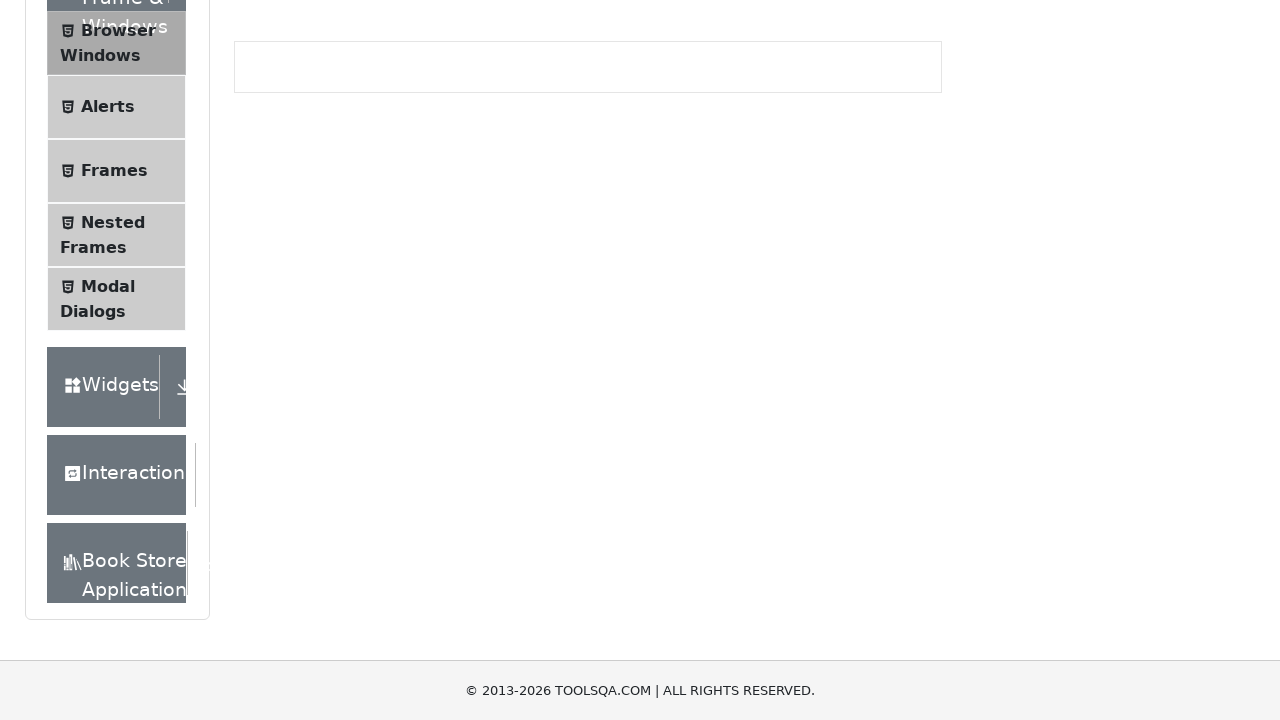

Verified 'New Tab' button is visible
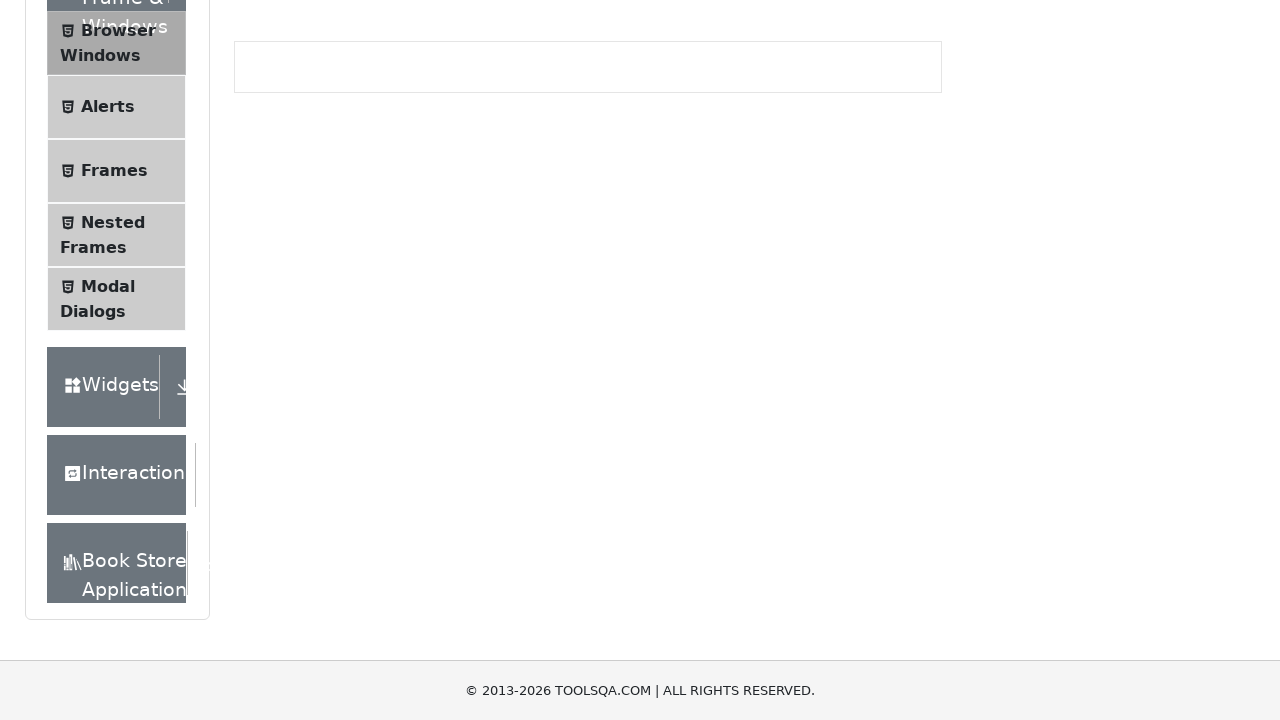

Clicked 'New Tab' button to open new browser tab at (280, 242) on xpath=//*[@id='tabButton']
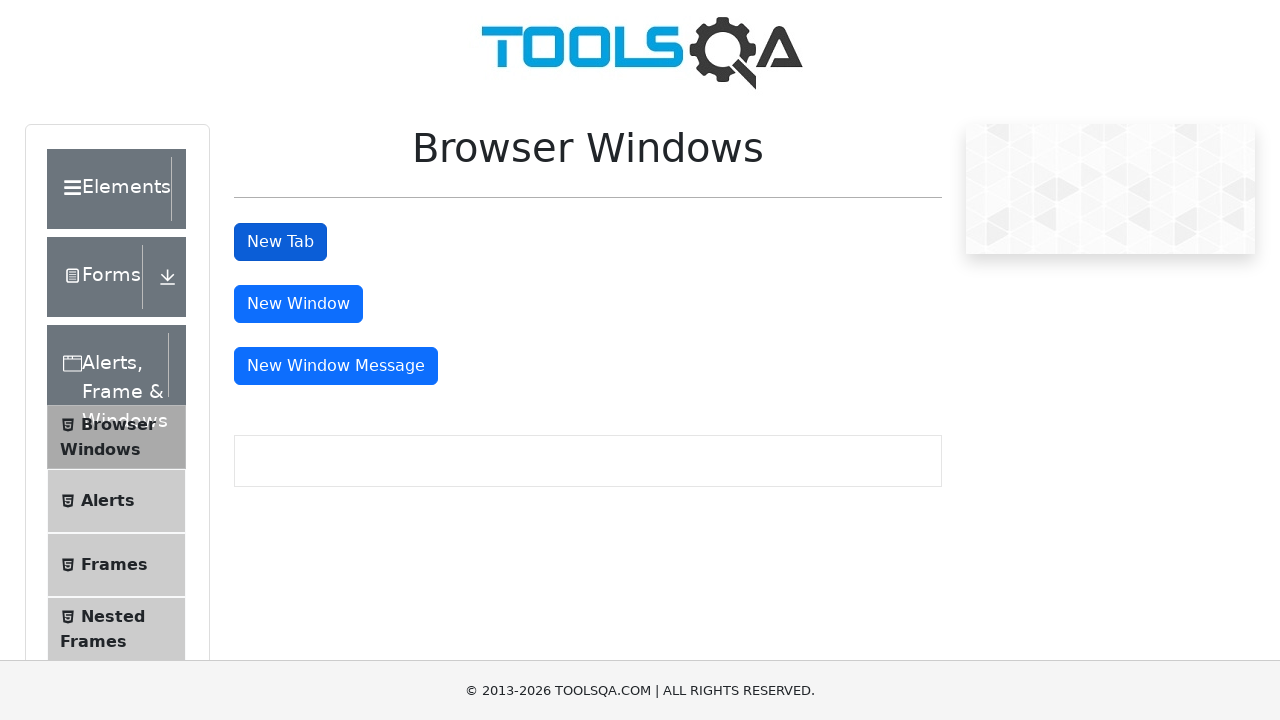

New tab opened and captured
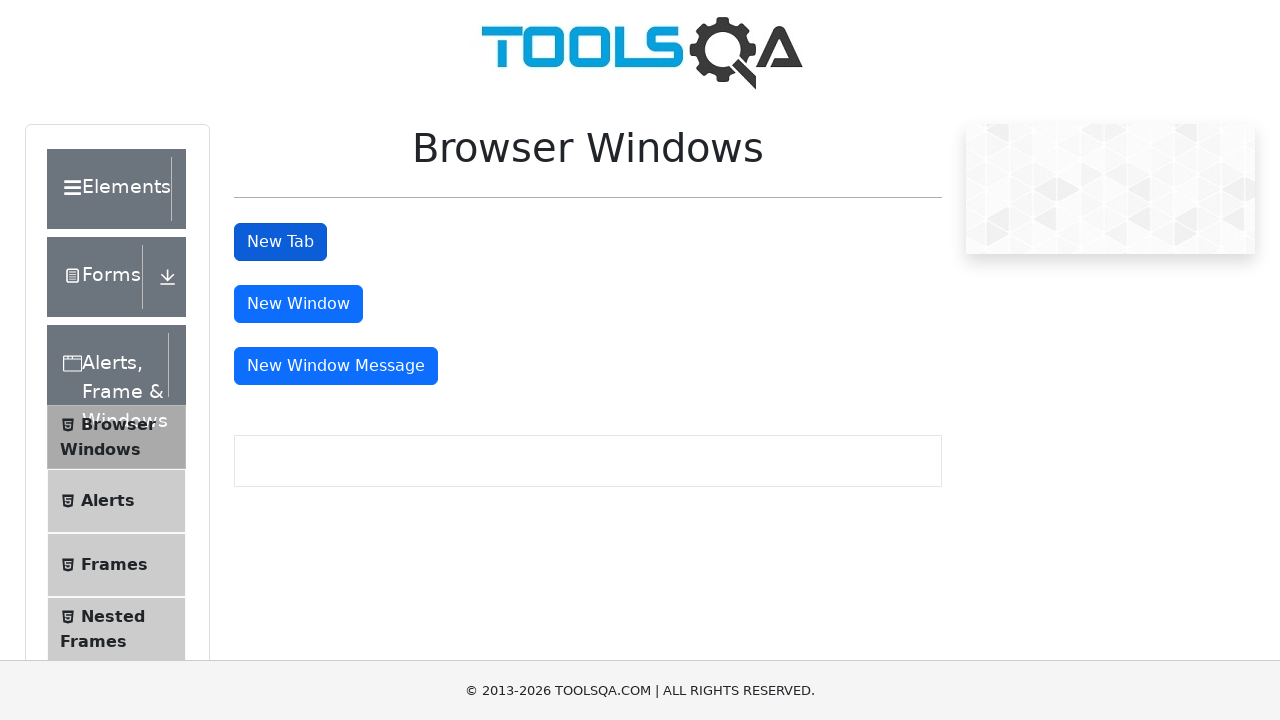

Waited for new tab to fully load
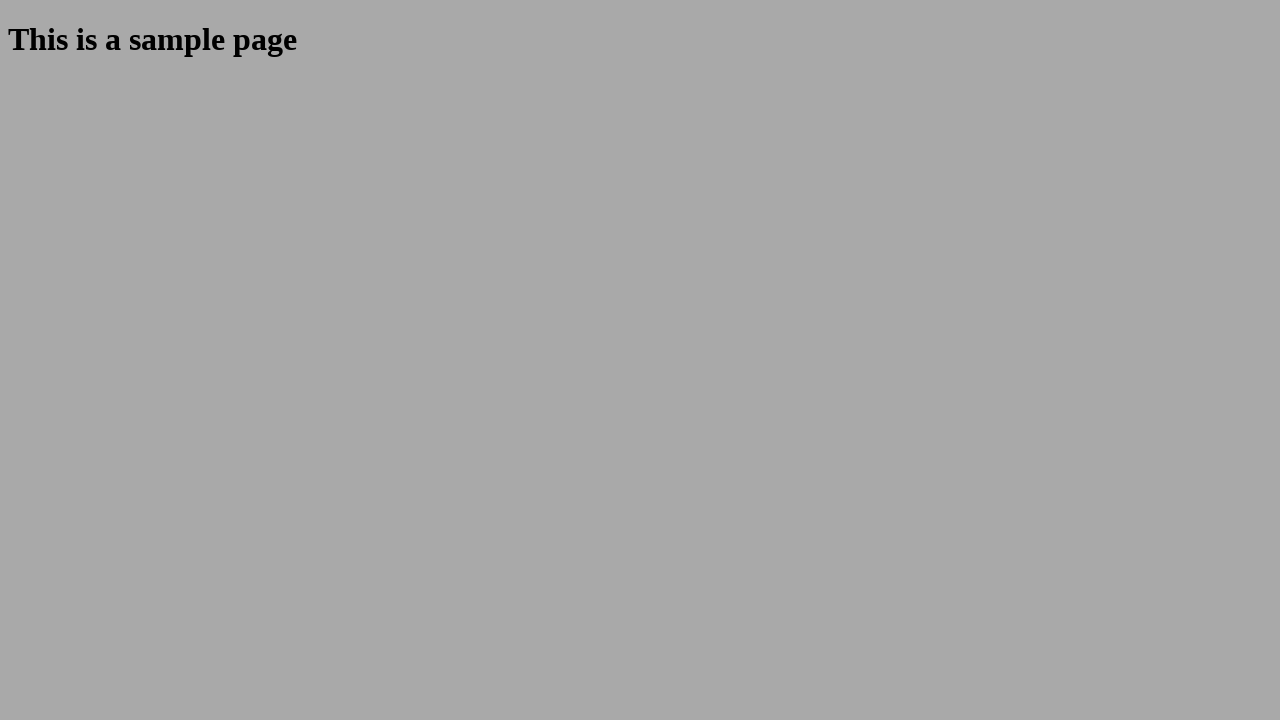

Located sample page text in new tab
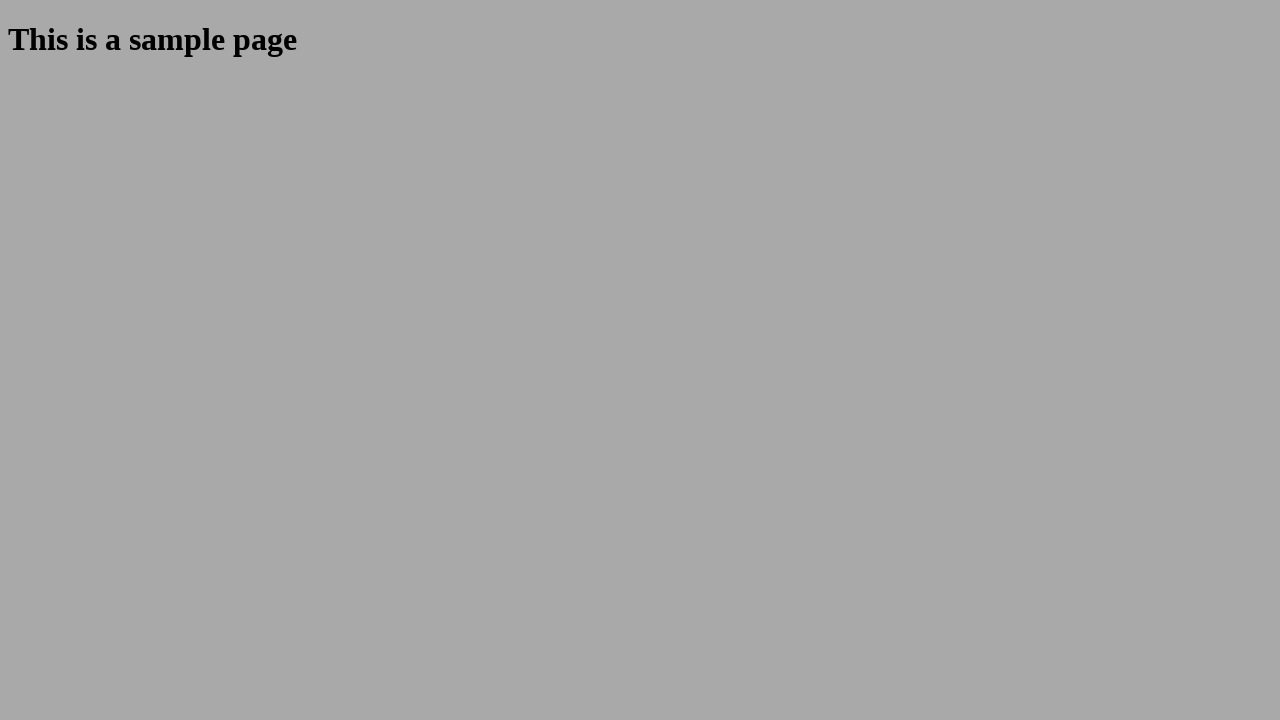

Verified sample page text content matches expected value
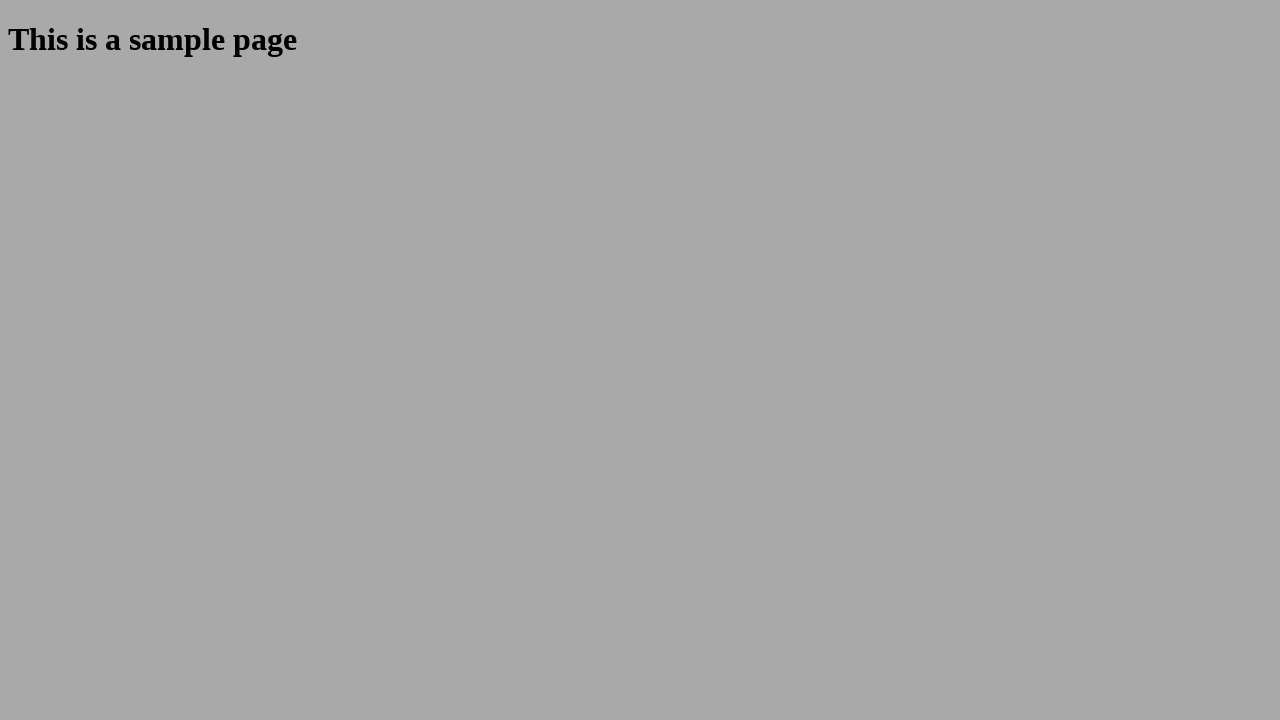

Closed the new tab
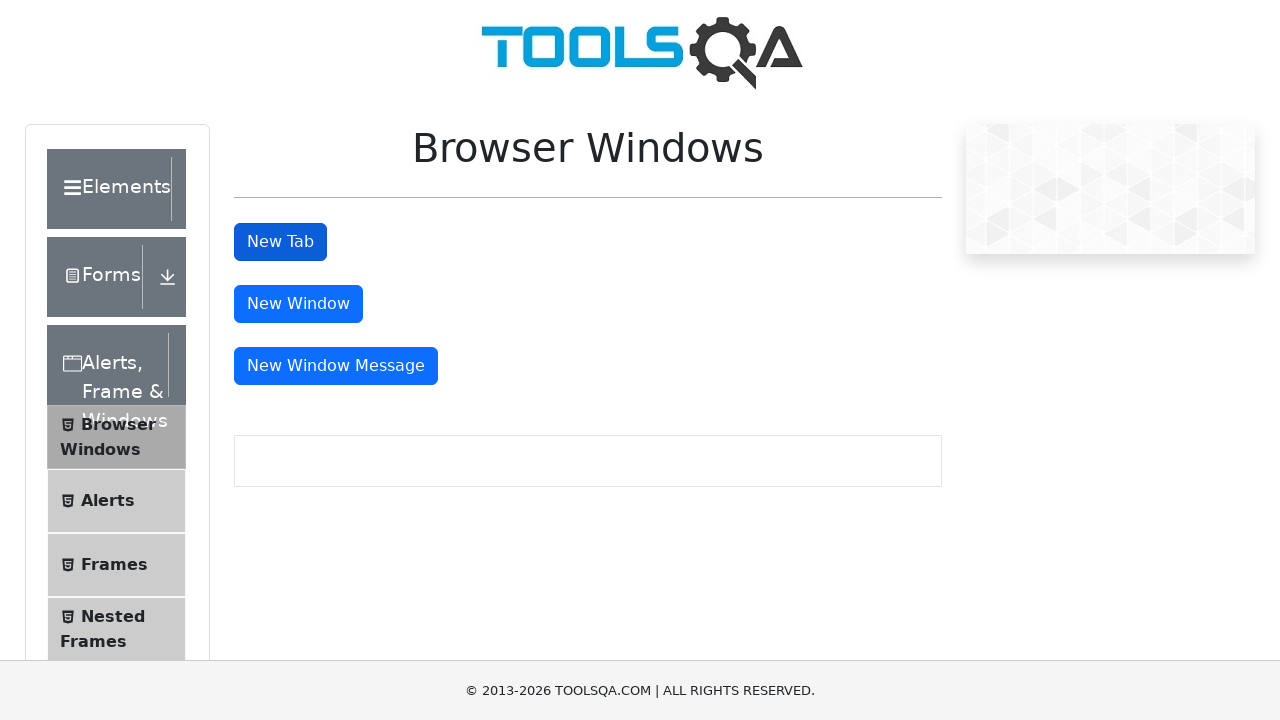

Verified 'New Tab' button is still visible in original tab
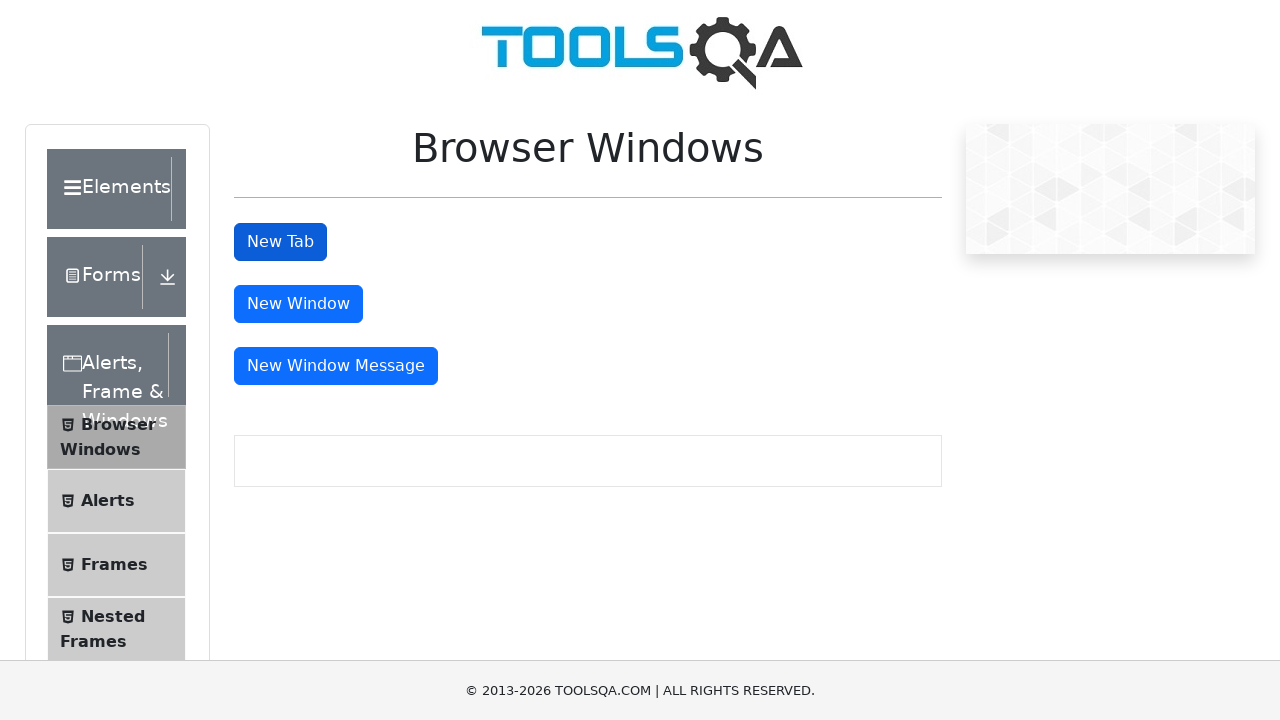

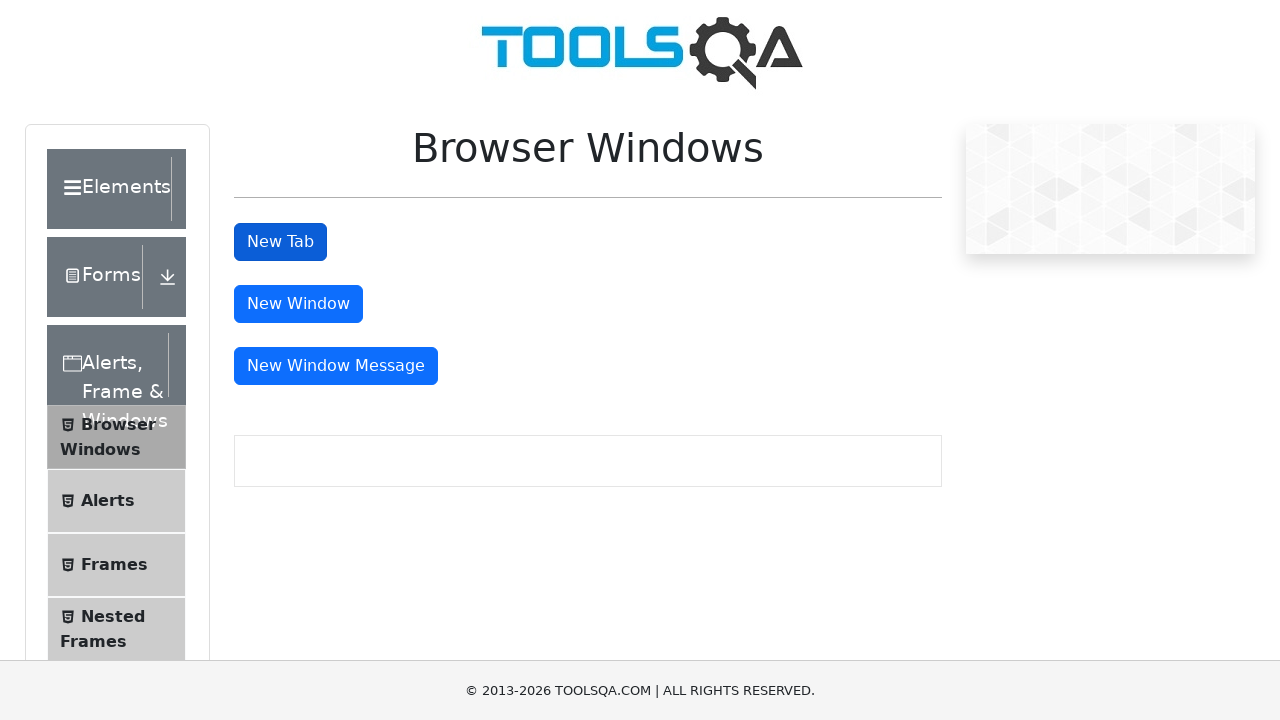